Verifies the main page title of the music equipment store matches the expected value

Starting URL: https://pop-music.ru/

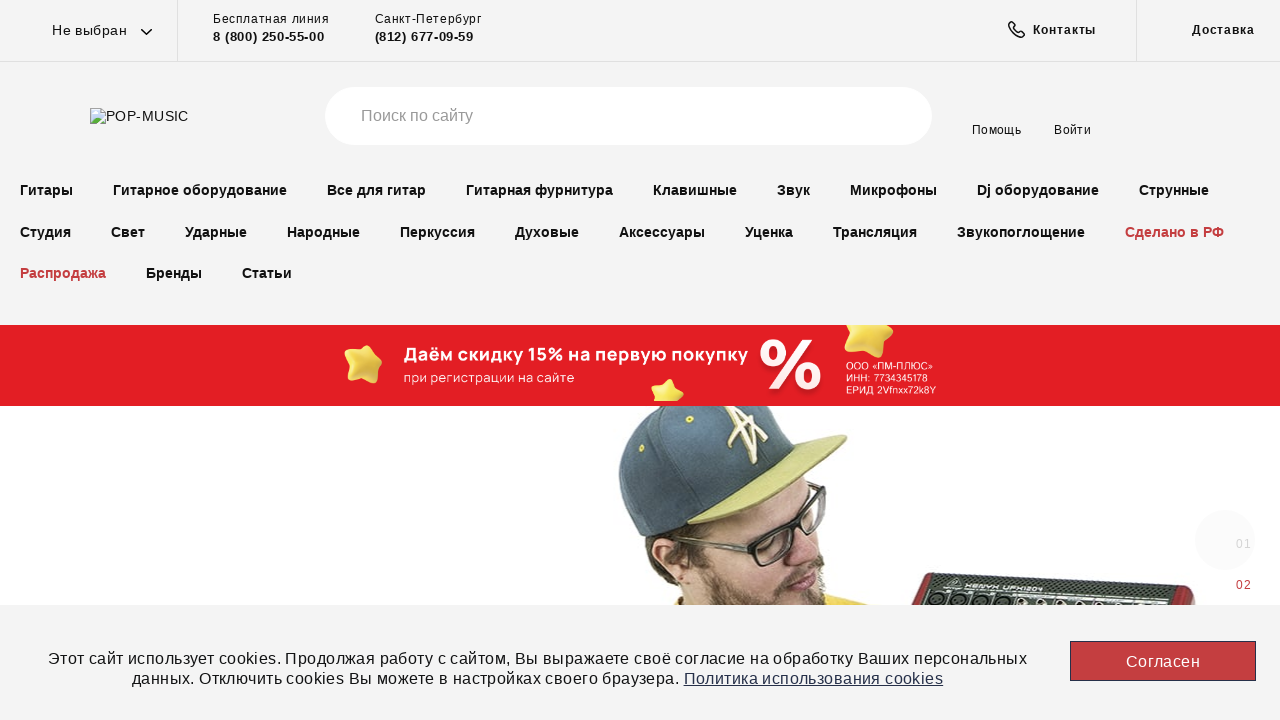

Waited for page to load (domcontentloaded state)
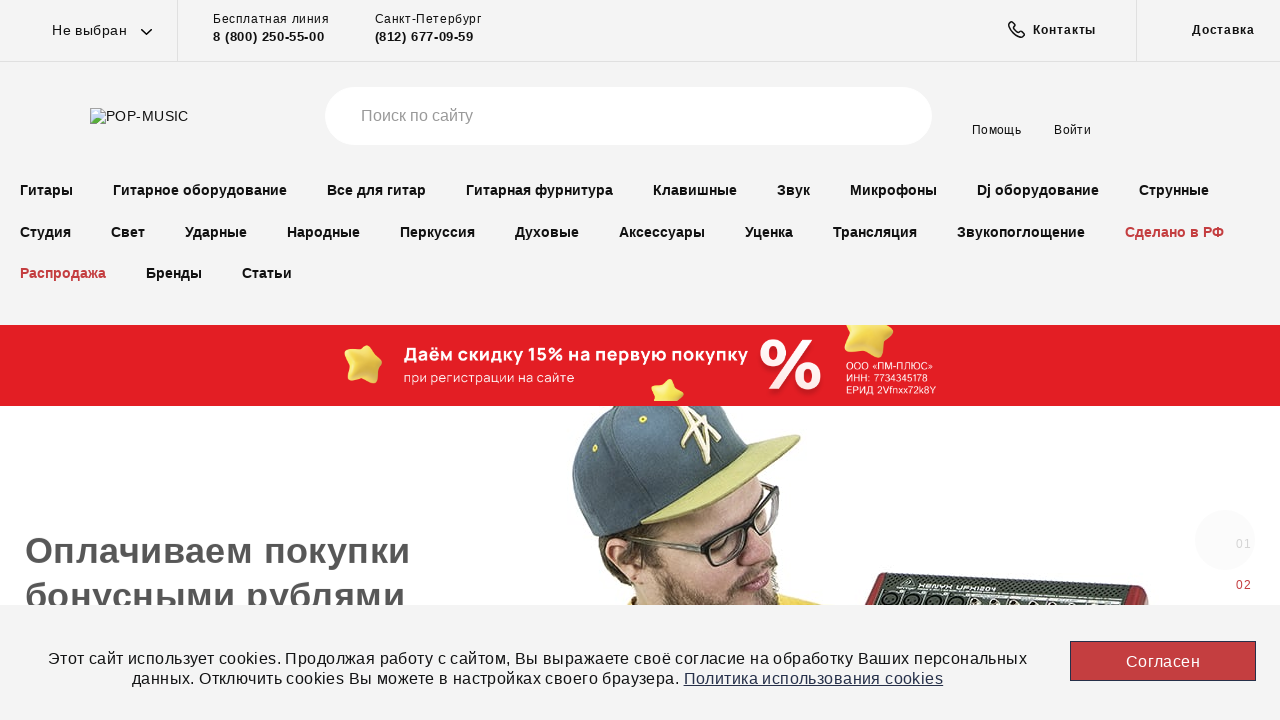

Verified main page title matches expected value for music equipment store
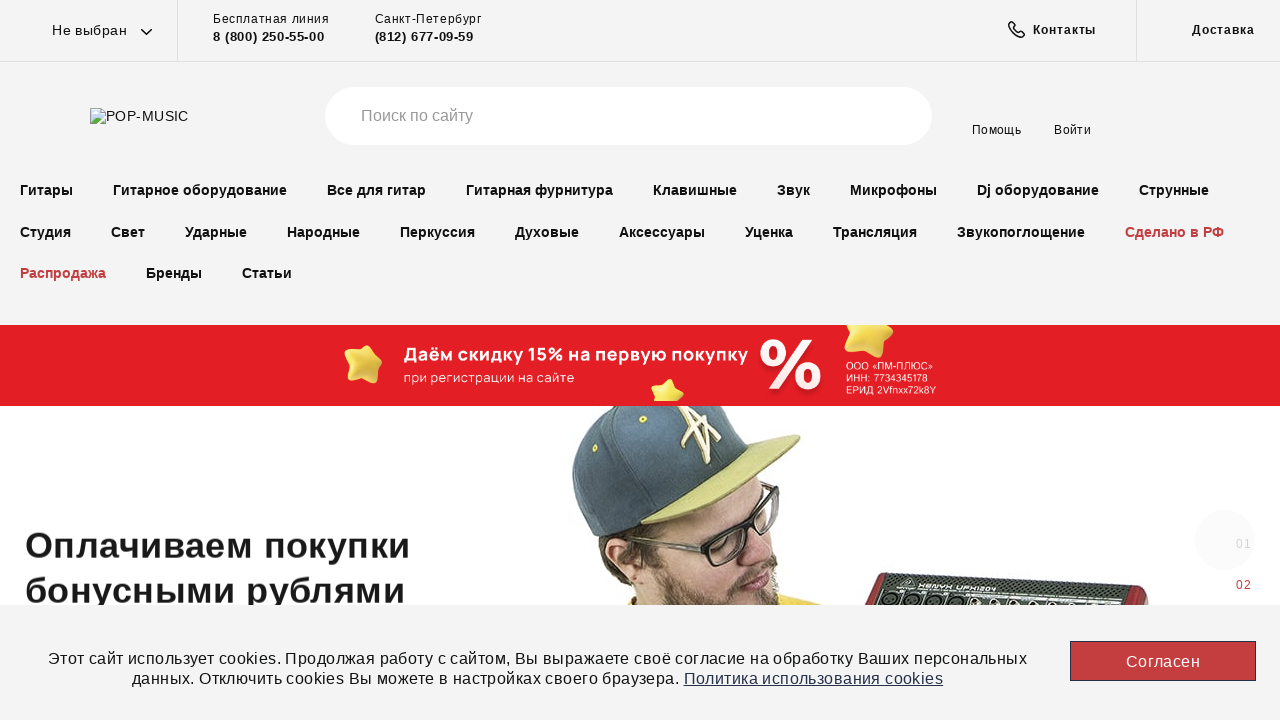

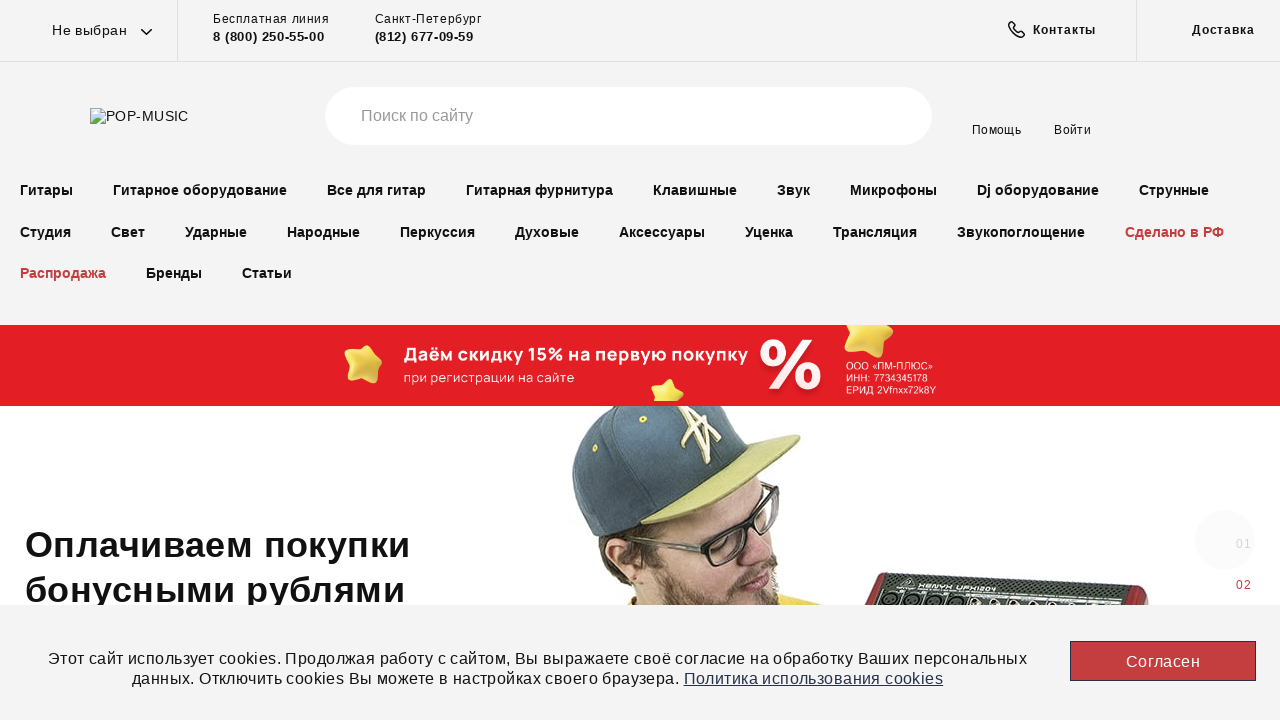